Tests dropdown selection functionality using different selection methods (by index, visible text, and value) and validates radio button interaction affects element styling

Starting URL: https://rahulshettyacademy.com/dropdownsPractise/

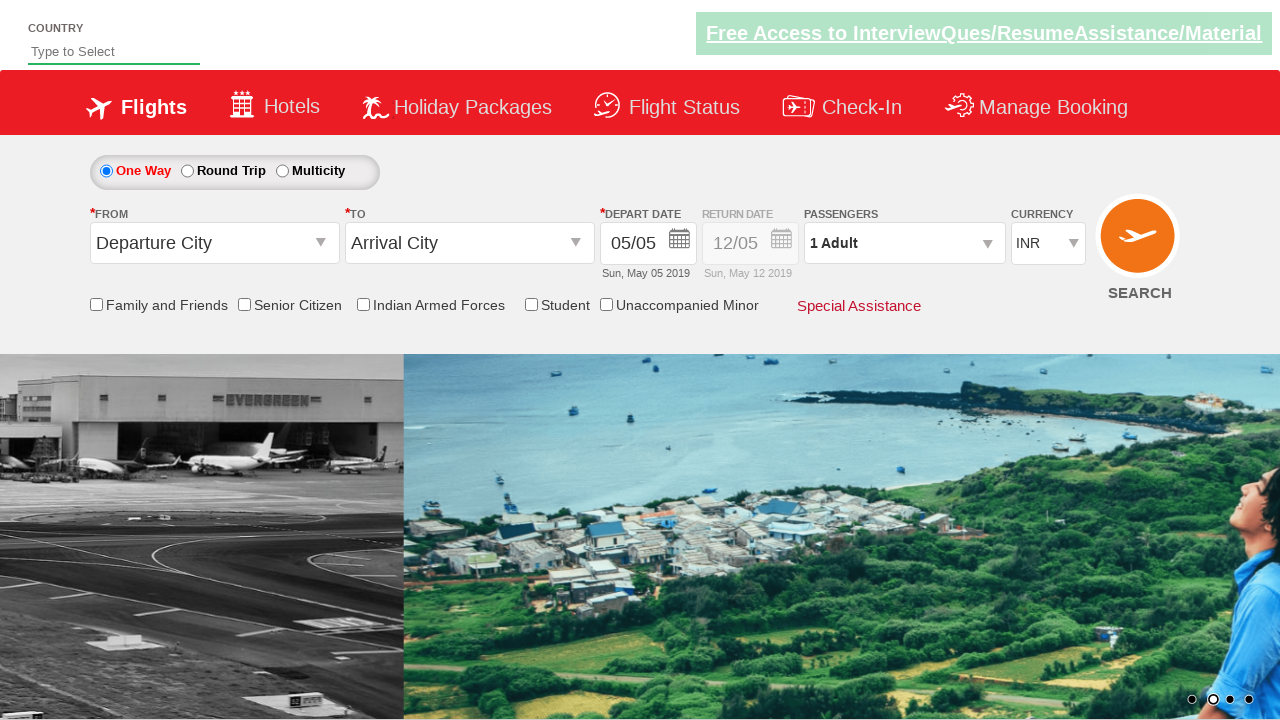

Selected dropdown option by index 3 (4th option) on #ctl00_mainContent_DropDownListCurrency
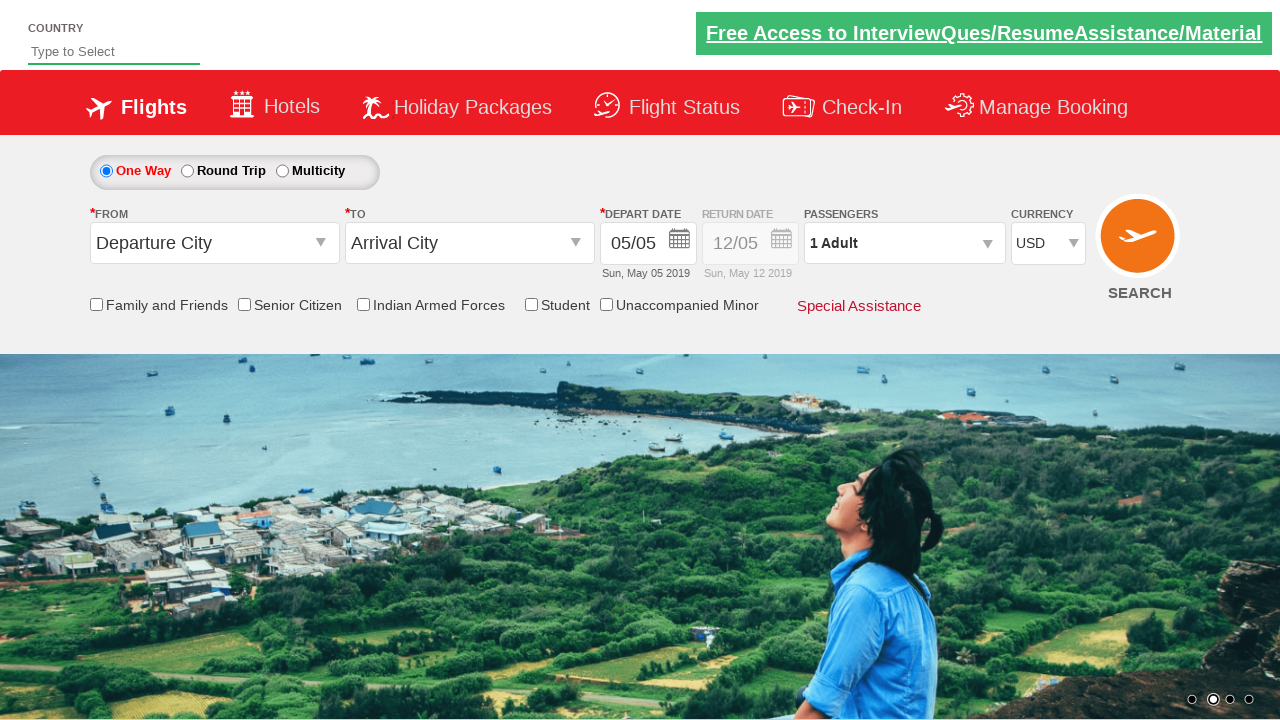

Selected dropdown option by visible text 'AED' on #ctl00_mainContent_DropDownListCurrency
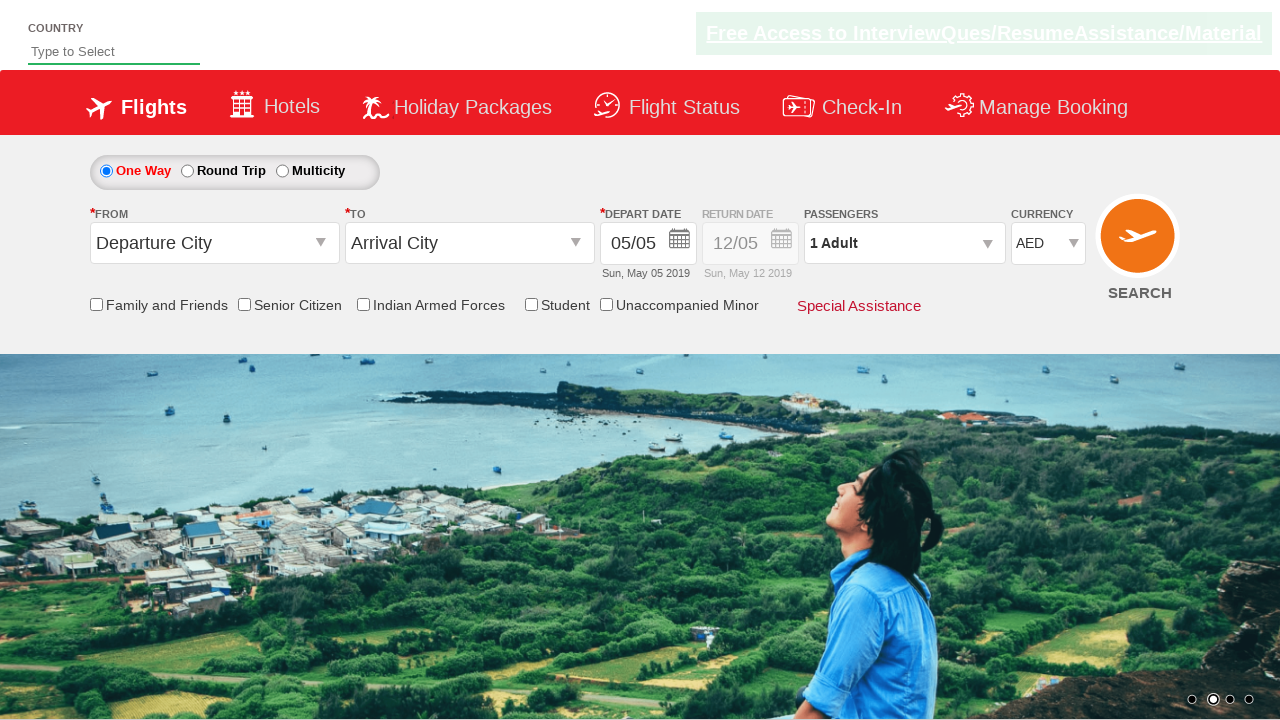

Selected dropdown option by value 'INR' on #ctl00_mainContent_DropDownListCurrency
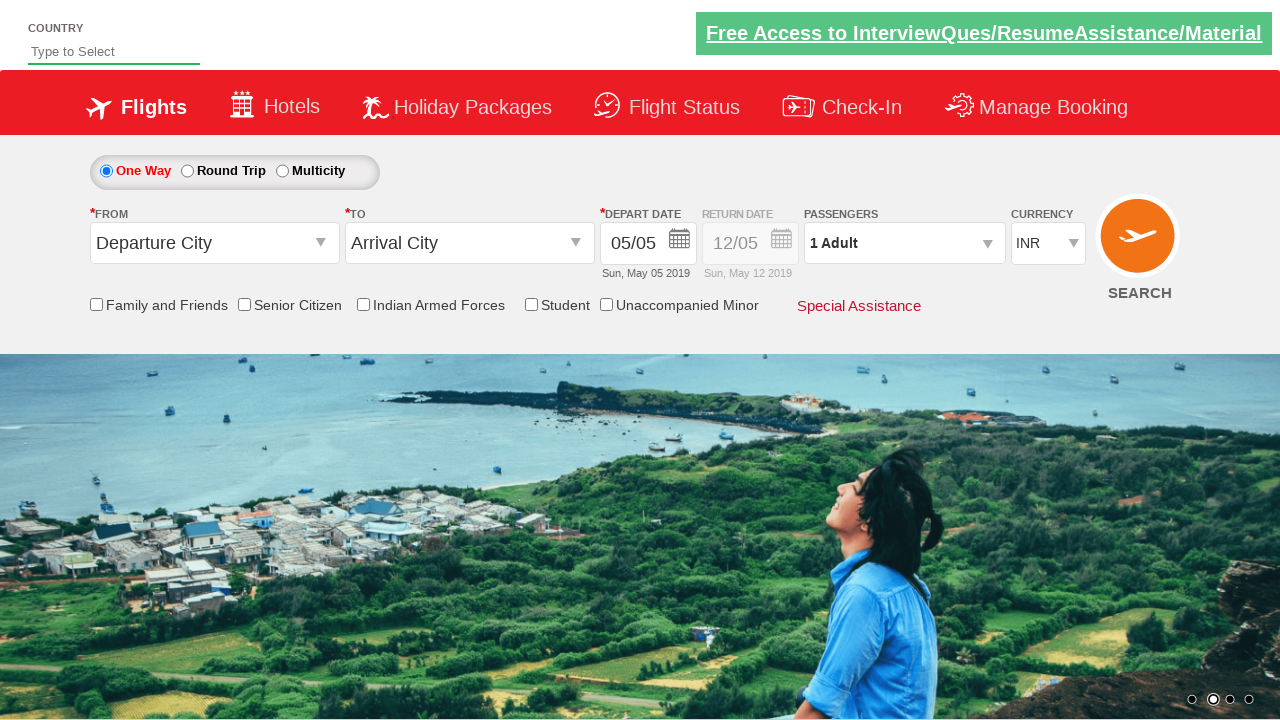

Clicked round trip radio button at (187, 171) on #ctl00_mainContent_rbtnl_Trip_1
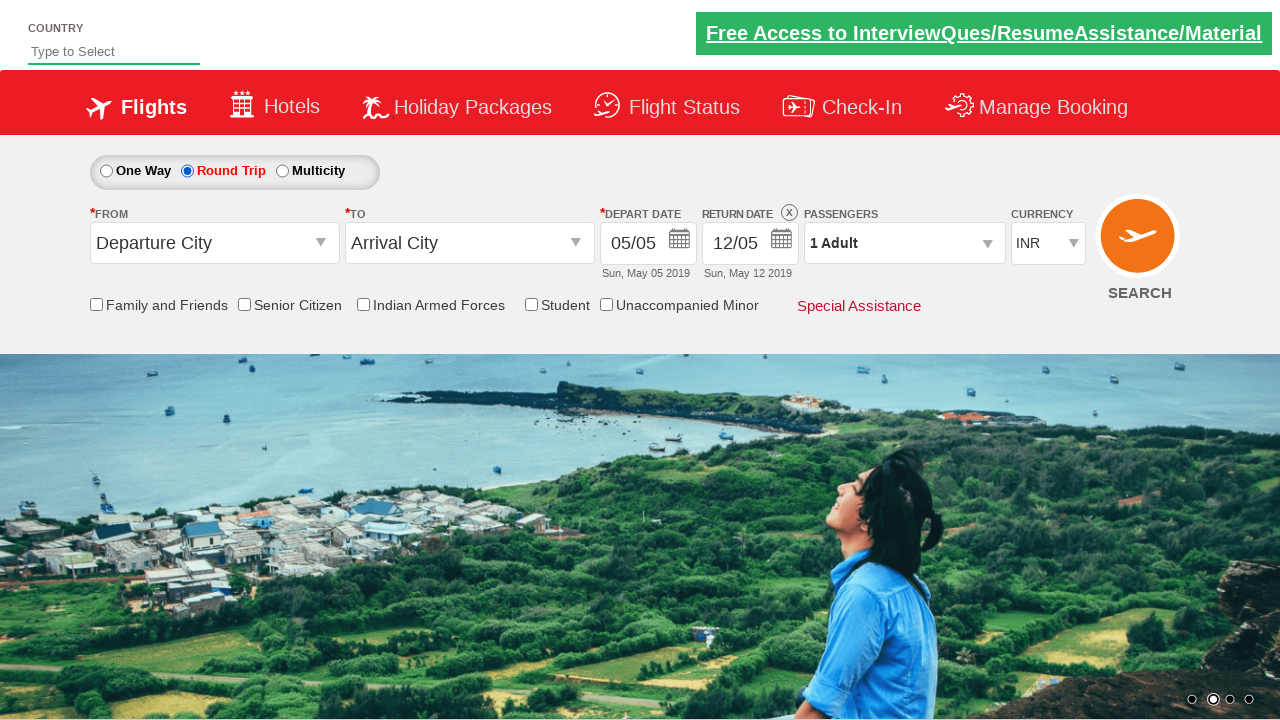

Retrieved style attribute from div element
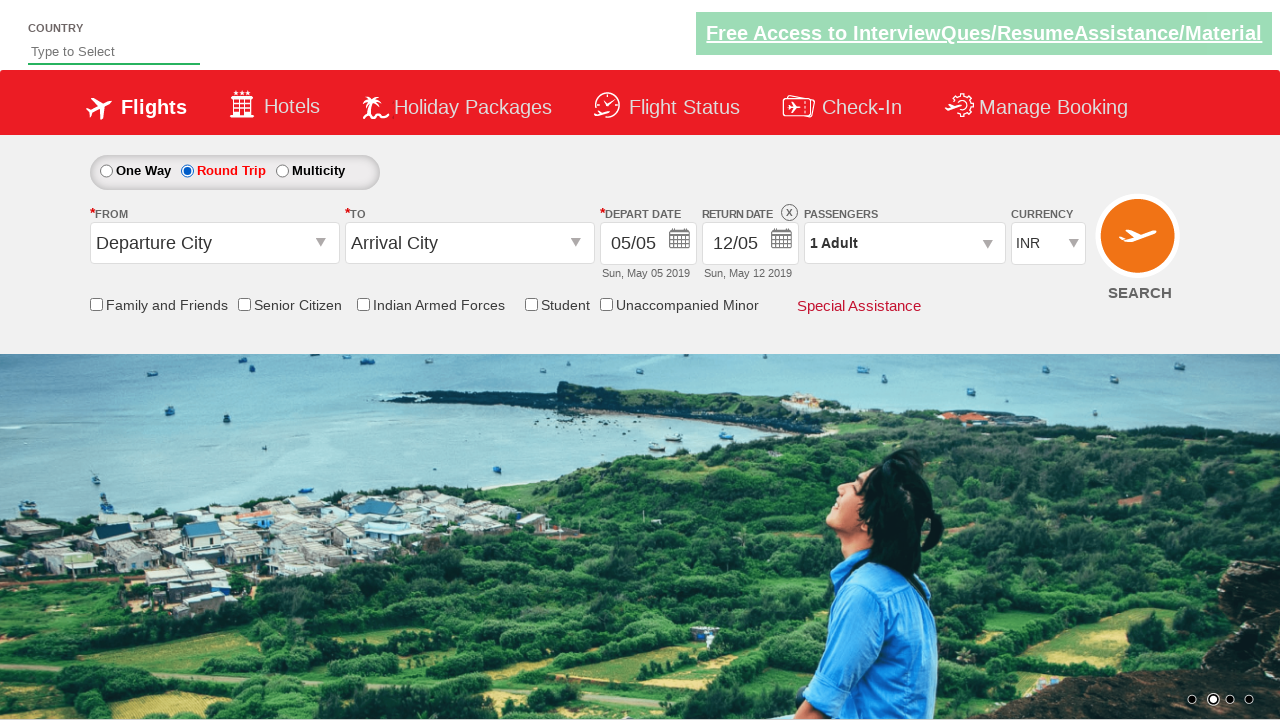

Verified that style attribute contains '1'
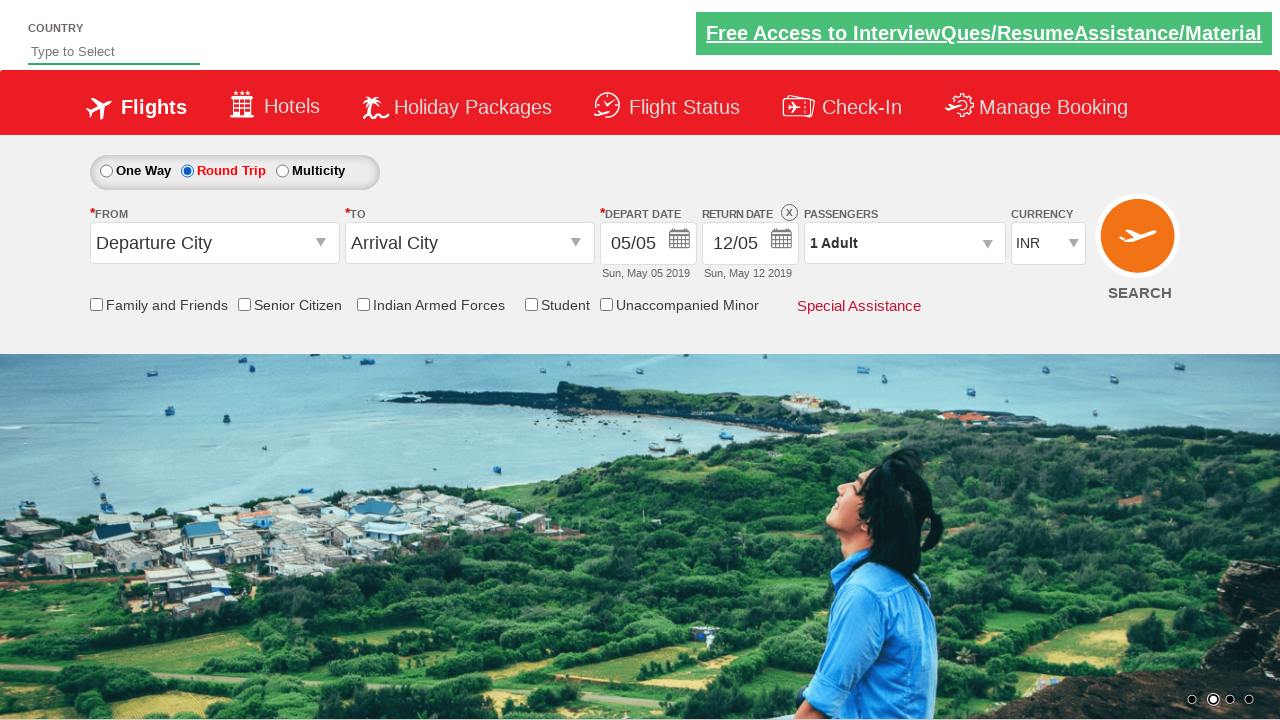

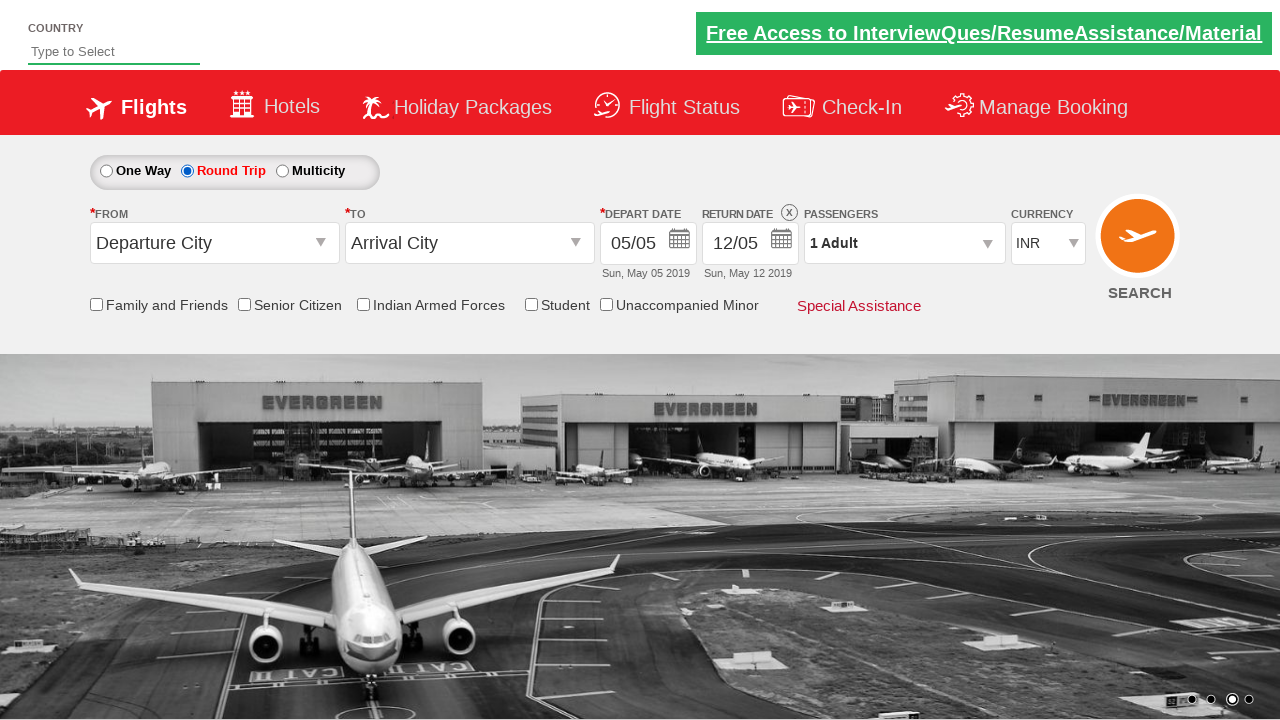